Tests dynamic loading functionality by clicking a button and waiting for "Hello World" text to appear

Starting URL: https://the-internet.herokuapp.com/dynamic_loading/1

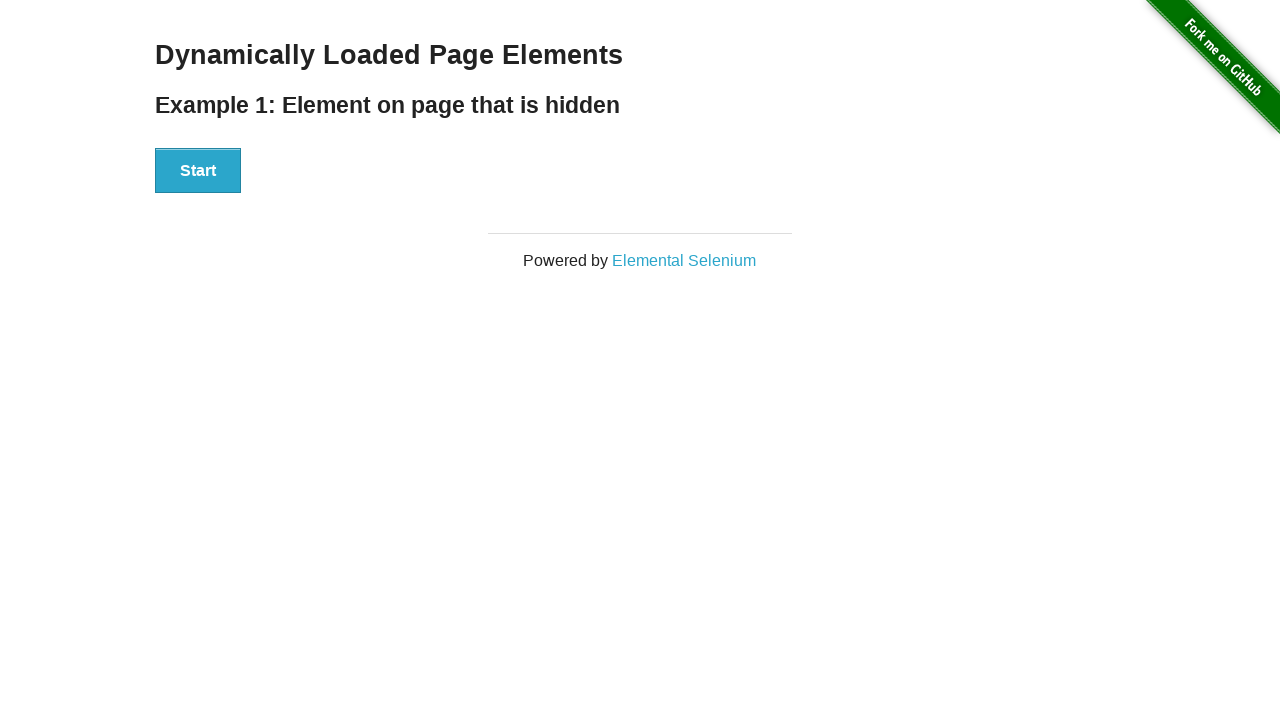

Clicked the start button to trigger dynamic loading at (198, 171) on xpath=//div[@id='start']/button
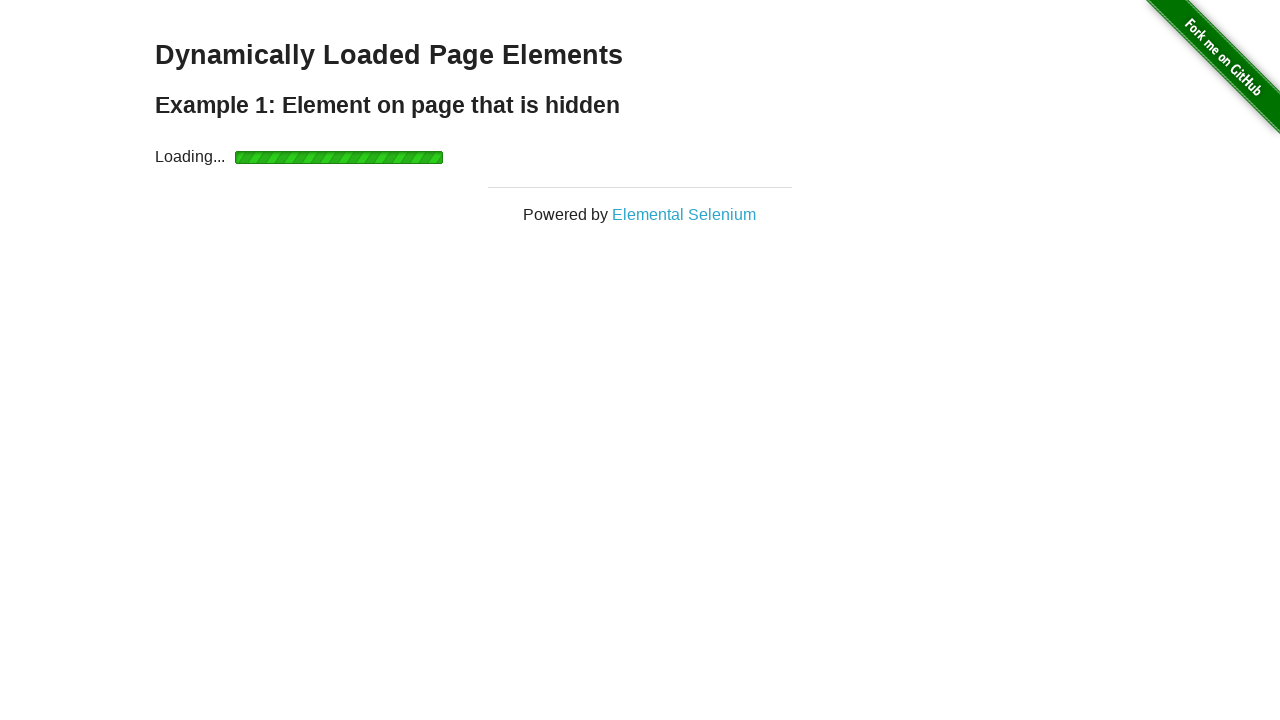

Waited for 'Hello World' text to appear in the finish div
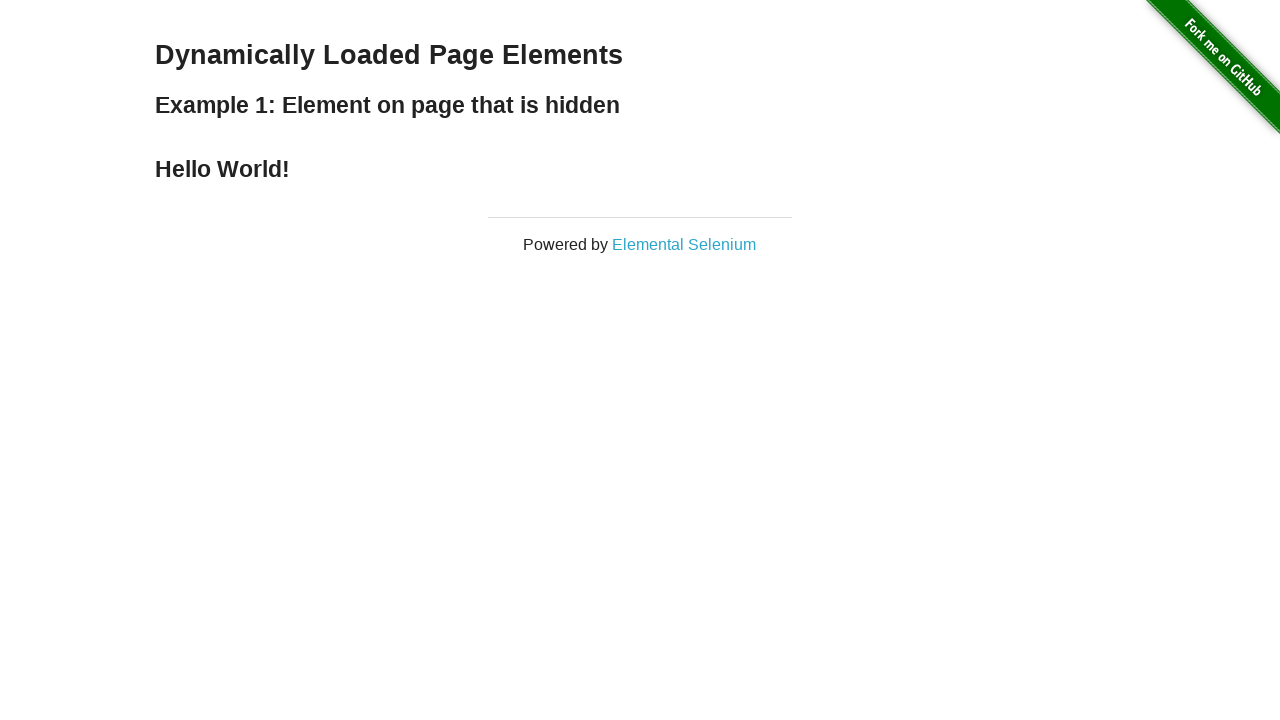

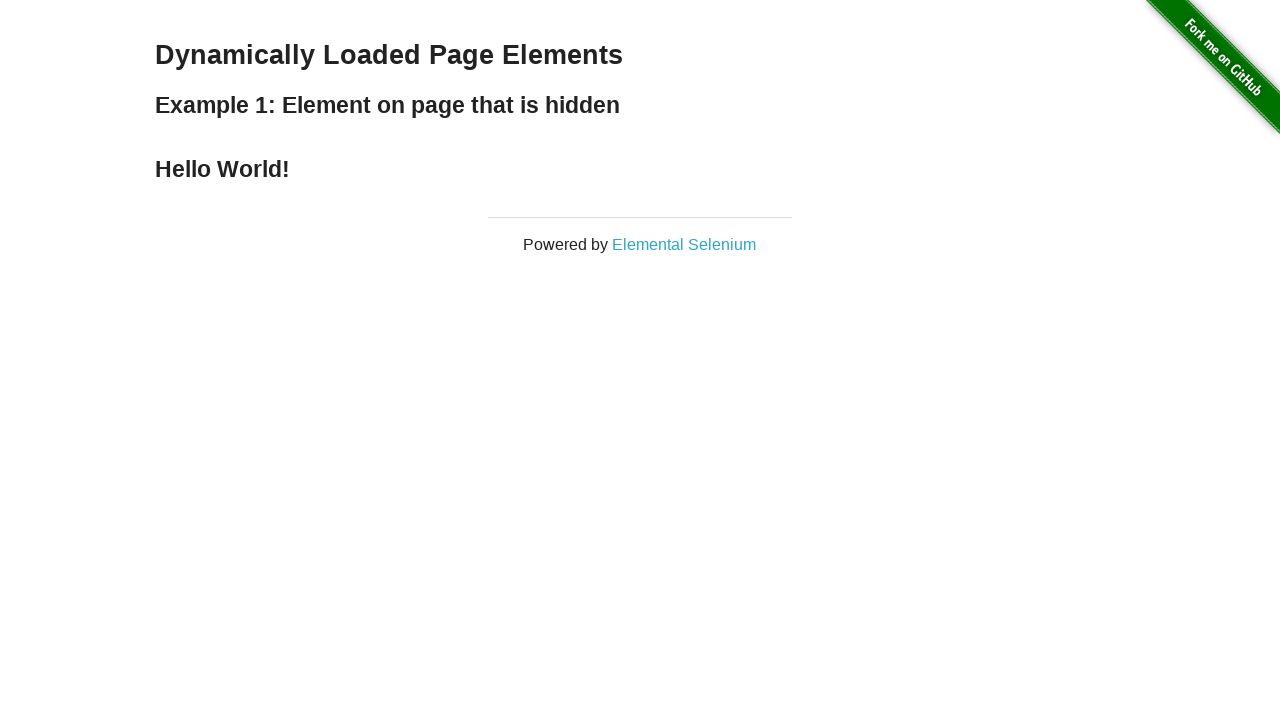